Navigates to the OrangeHRM demo website and verifies the page loads successfully by checking for the page title.

Starting URL: https://opensource-demo.orangehrmlive.com/

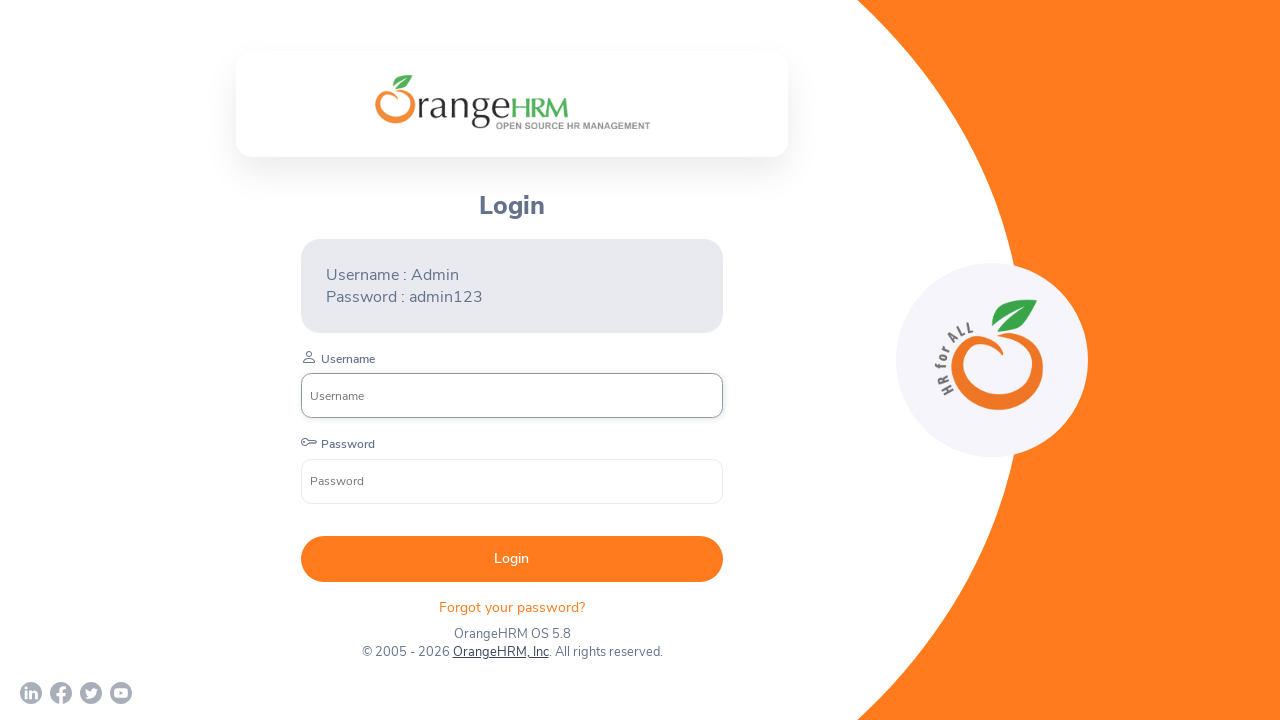

Navigated to OrangeHRM demo website
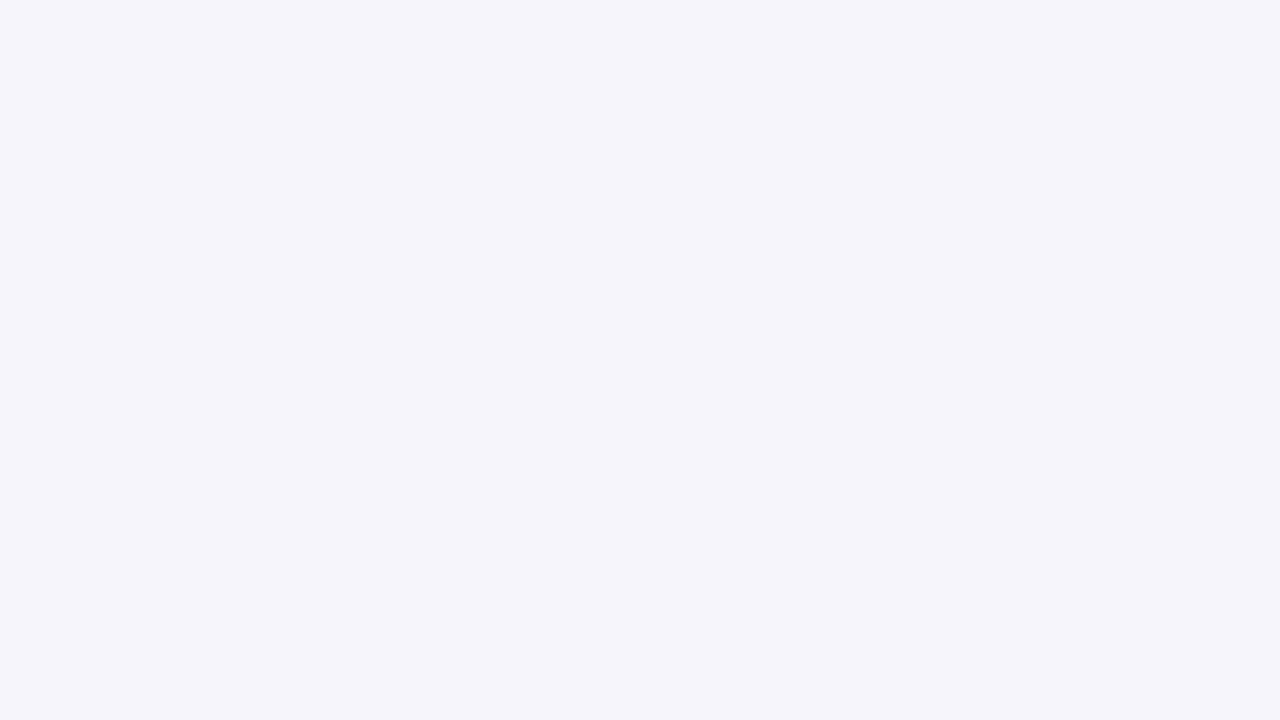

Page DOM content loaded
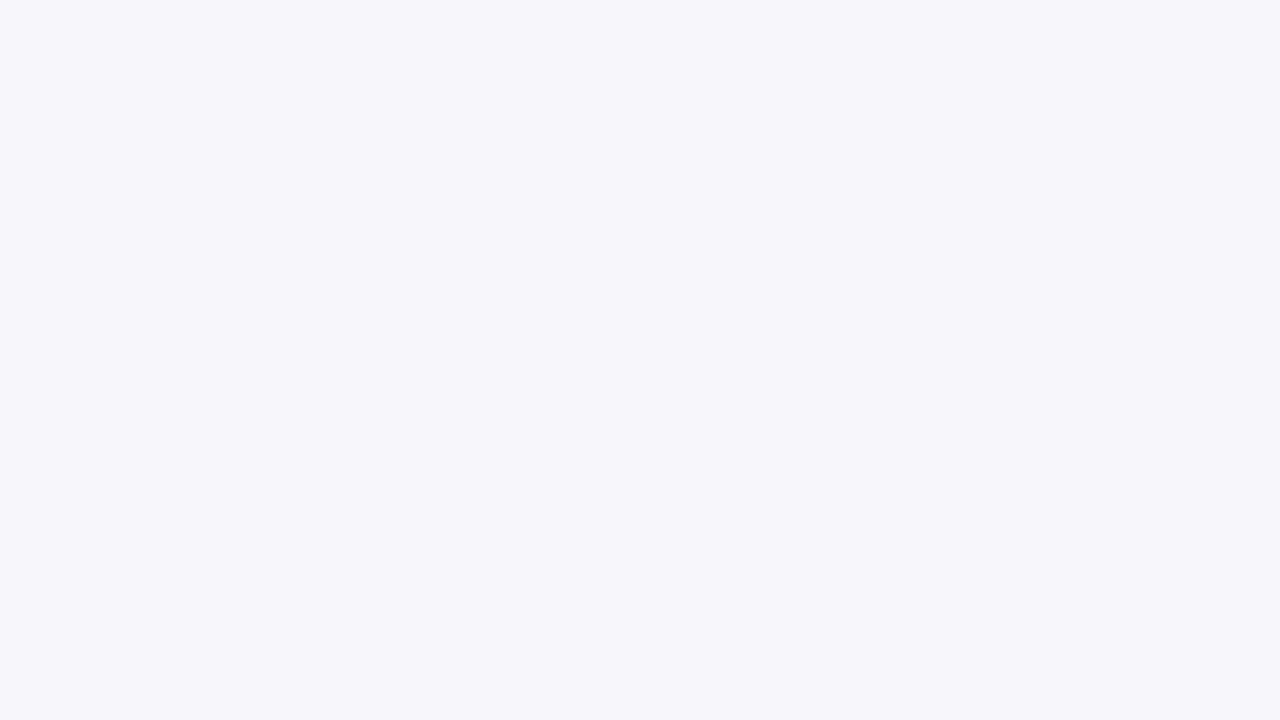

Login form element is visible on the page
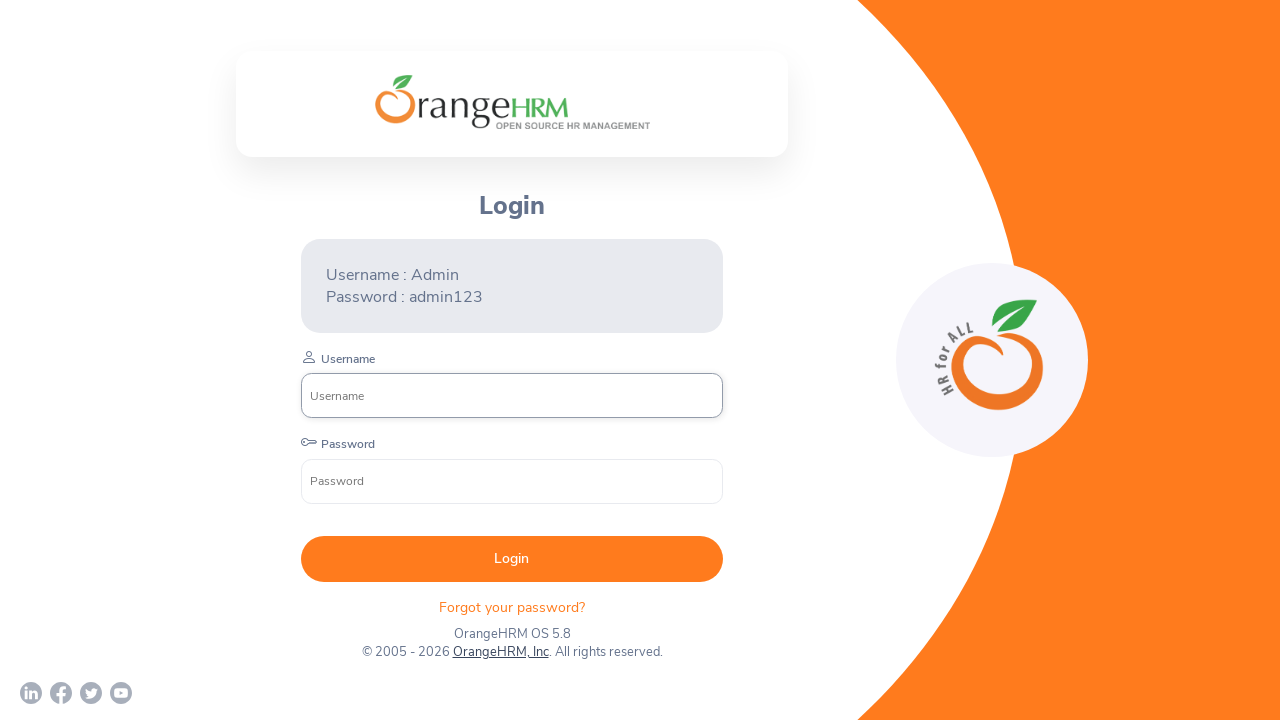

Verified page title is 'OrangeHRM'
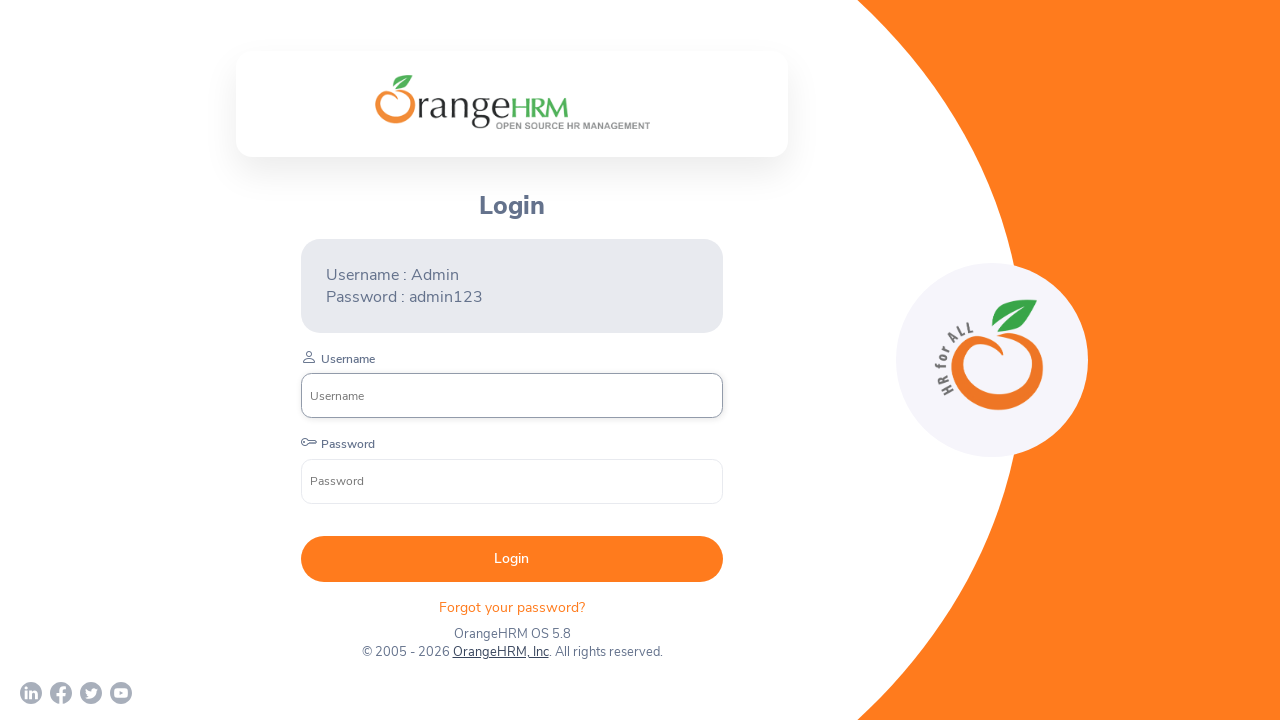

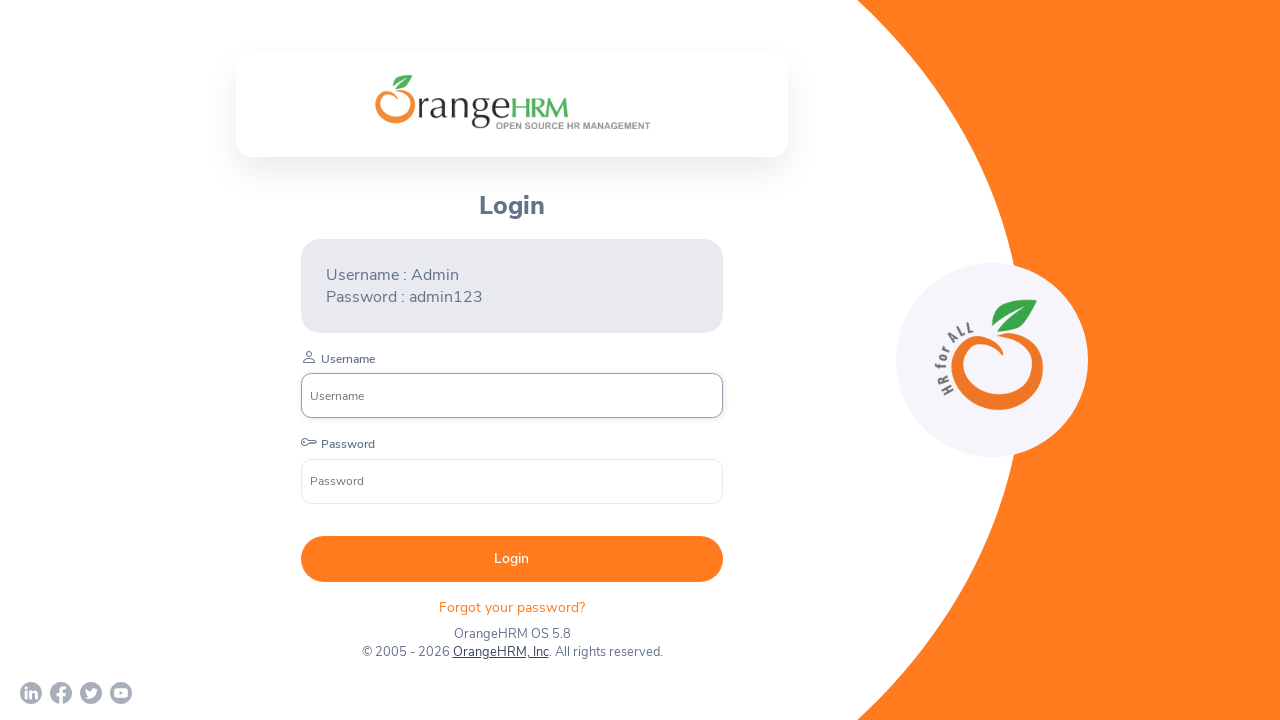